Tests the previous page pagination by first navigating to page 2, then clicking the '<' button to go back to the previous page.

Starting URL: https://ecommerce-playground.lambdatest.io/index.php?route=product/manufacturer/info&manufacturer_id=8

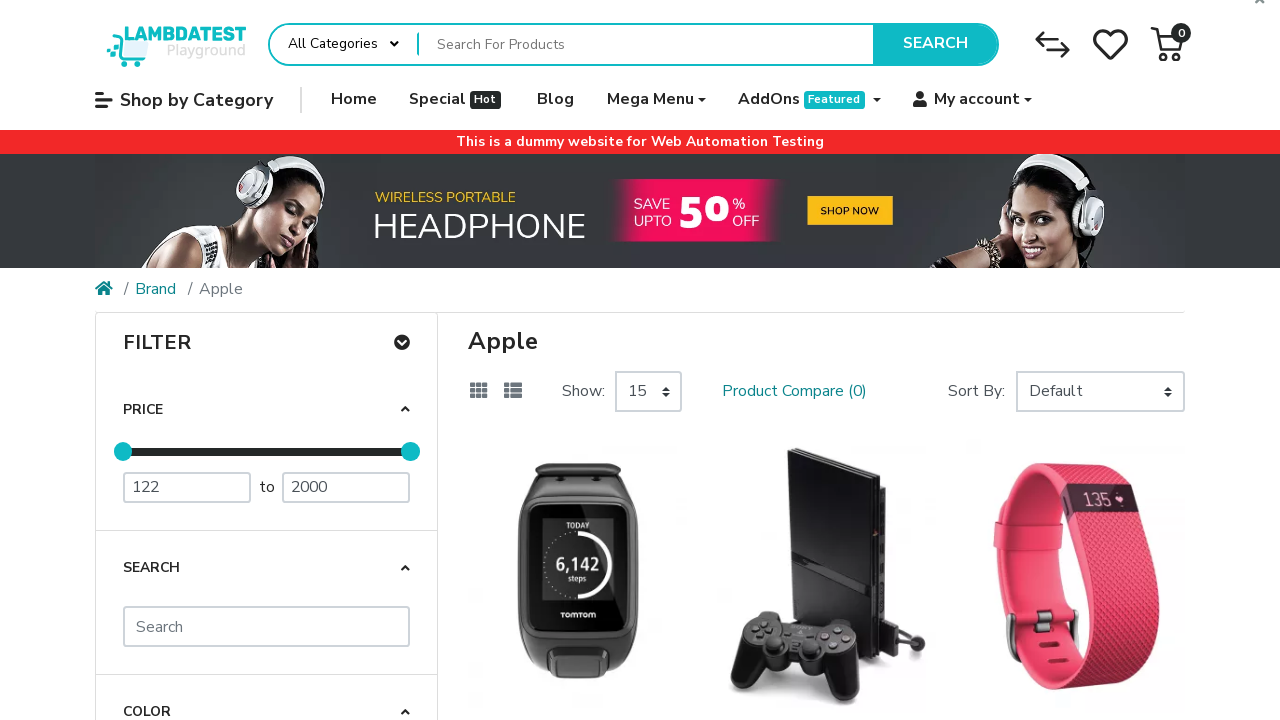

Clicked third pagination link to navigate to page 2 at (606, 592) on .pagination li a >> nth=2
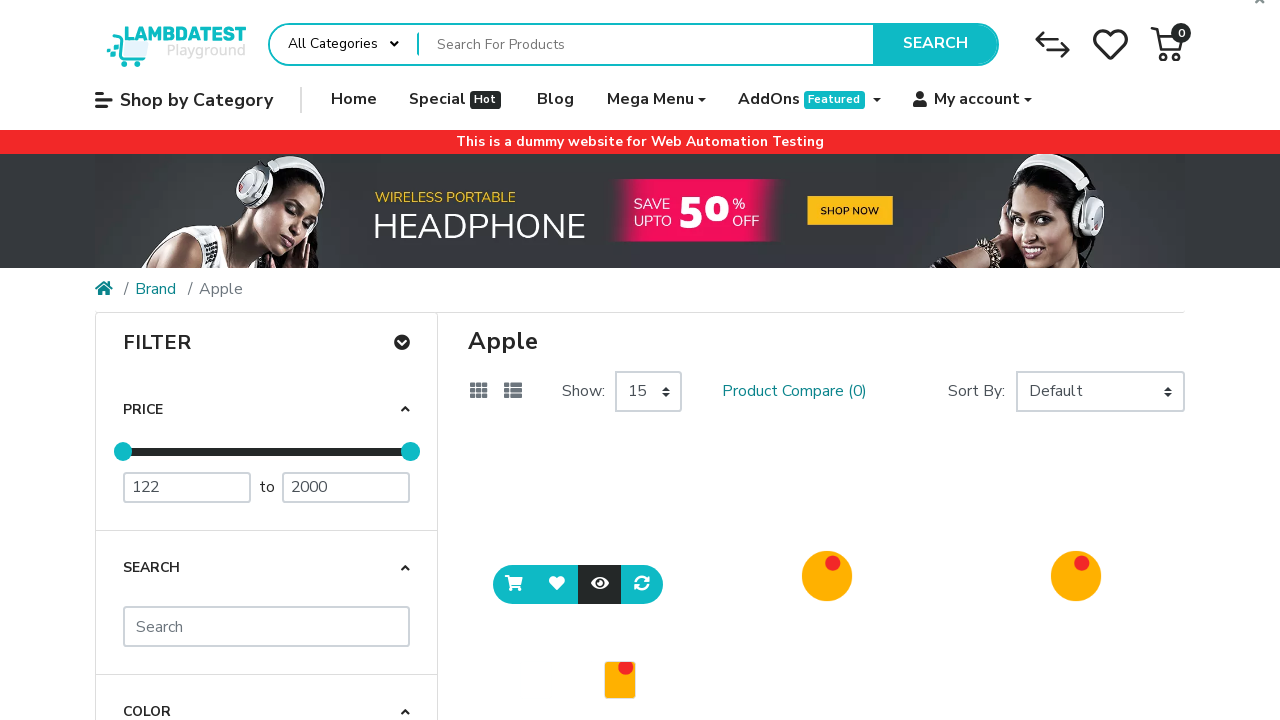

Page 2 loaded successfully
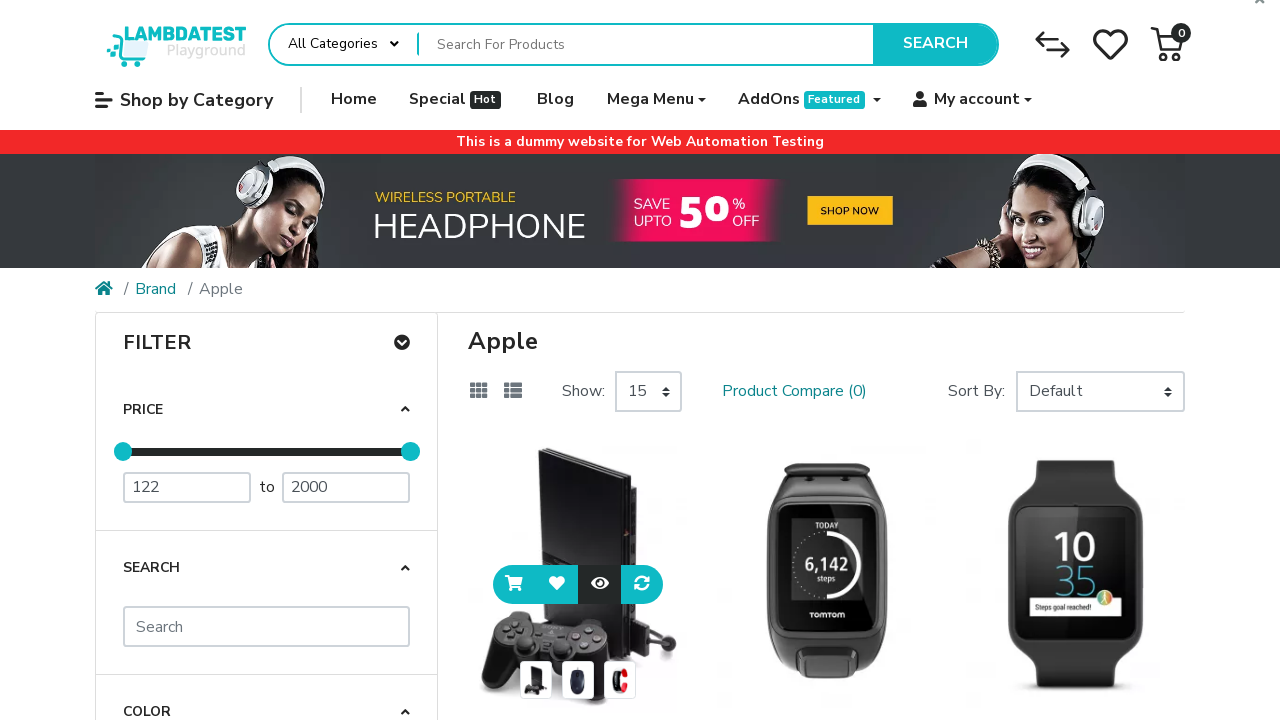

Located previous page button (<)
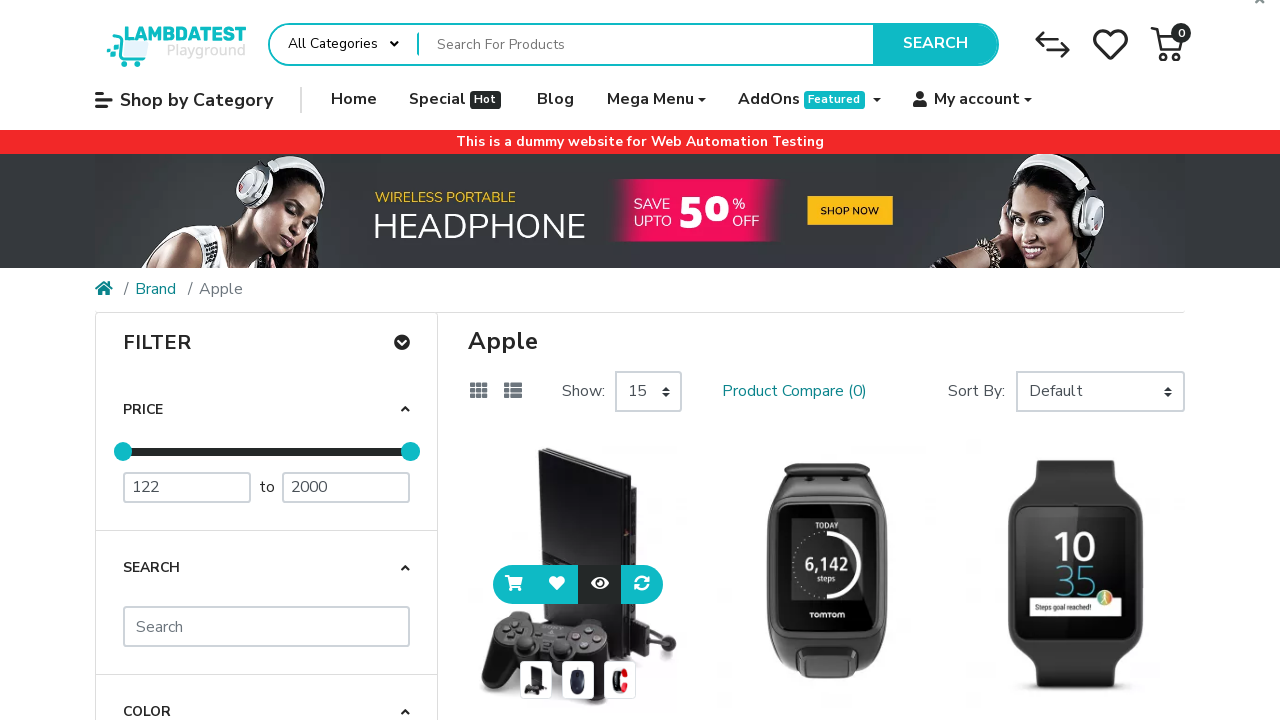

Clicked previous page button to navigate back to page 1 at (530, 592) on internal:role=link[name="<"s]
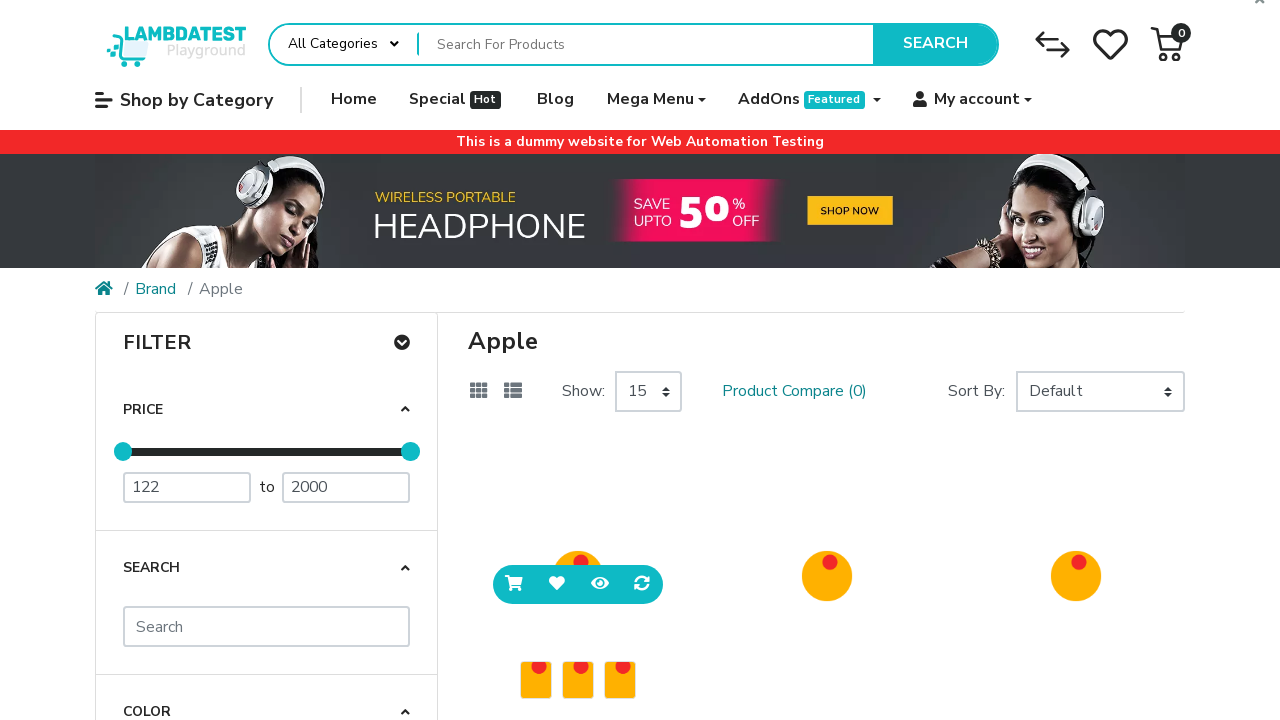

Waited for page transition after clicking previous button
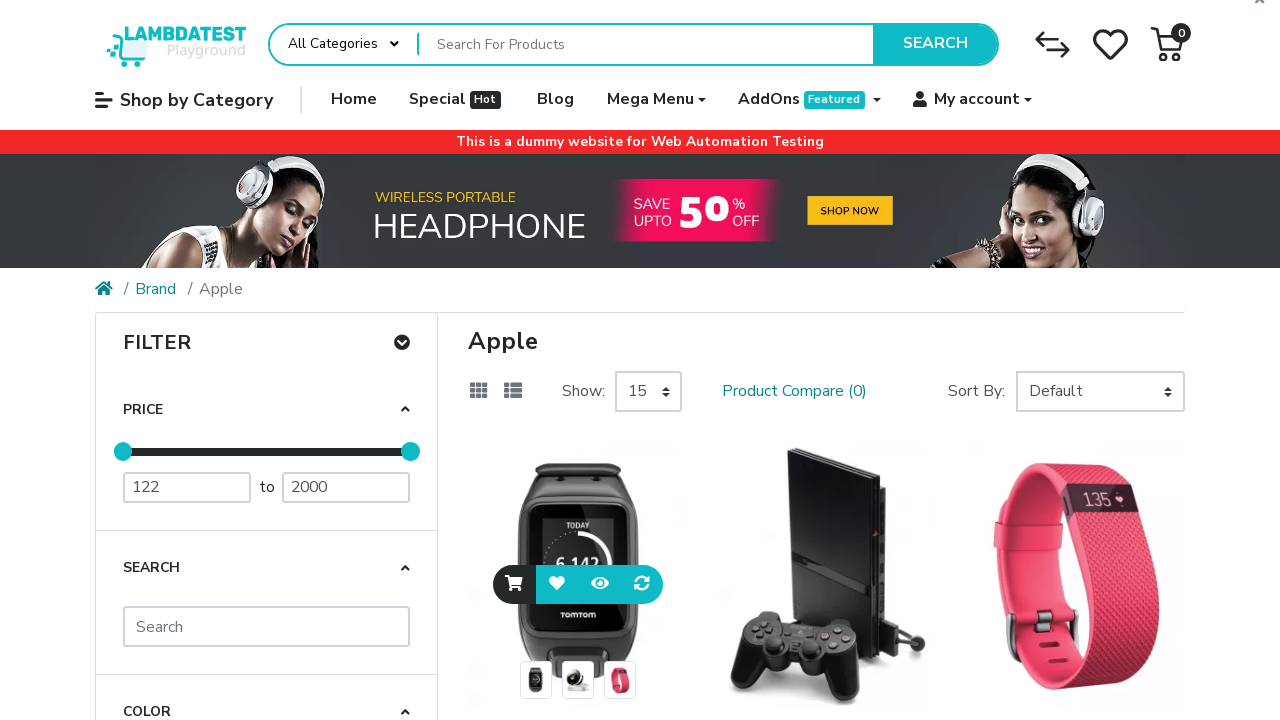

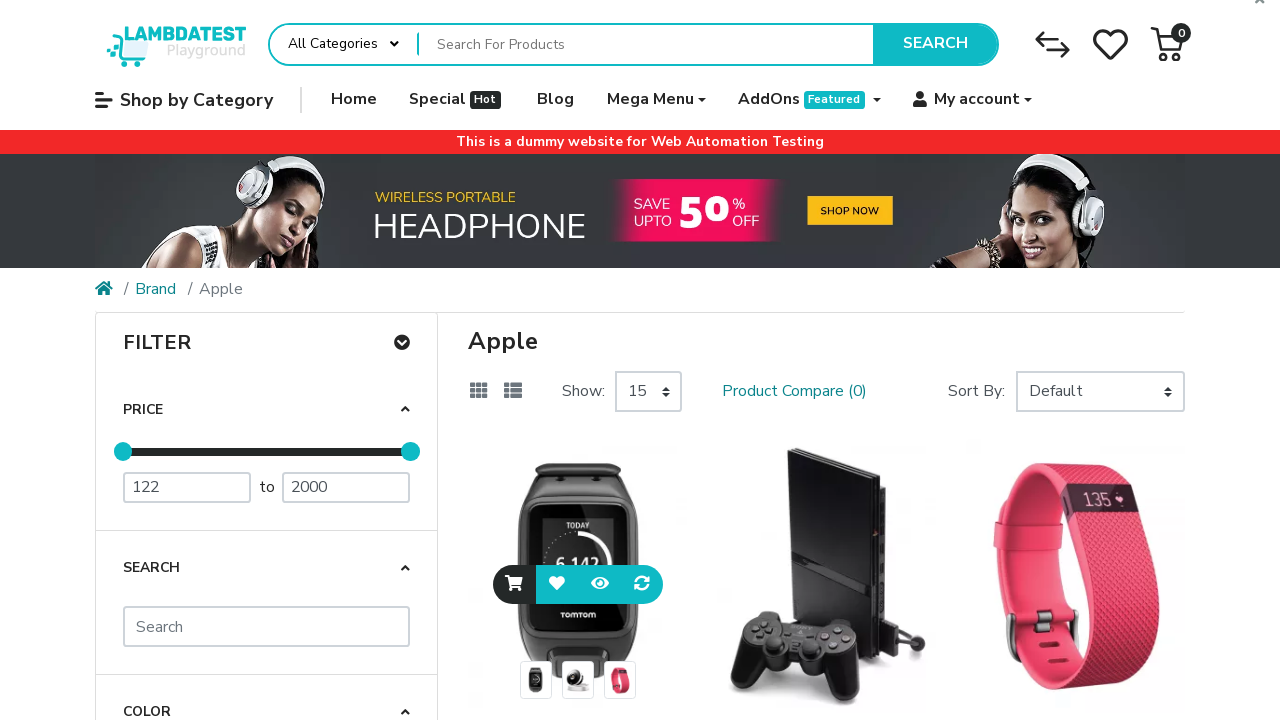